Tests job search functionality on Colombia's employment search portal by entering a search query and verifying search results load

Starting URL: https://www.buscadordeempleo.gov.co/#/home

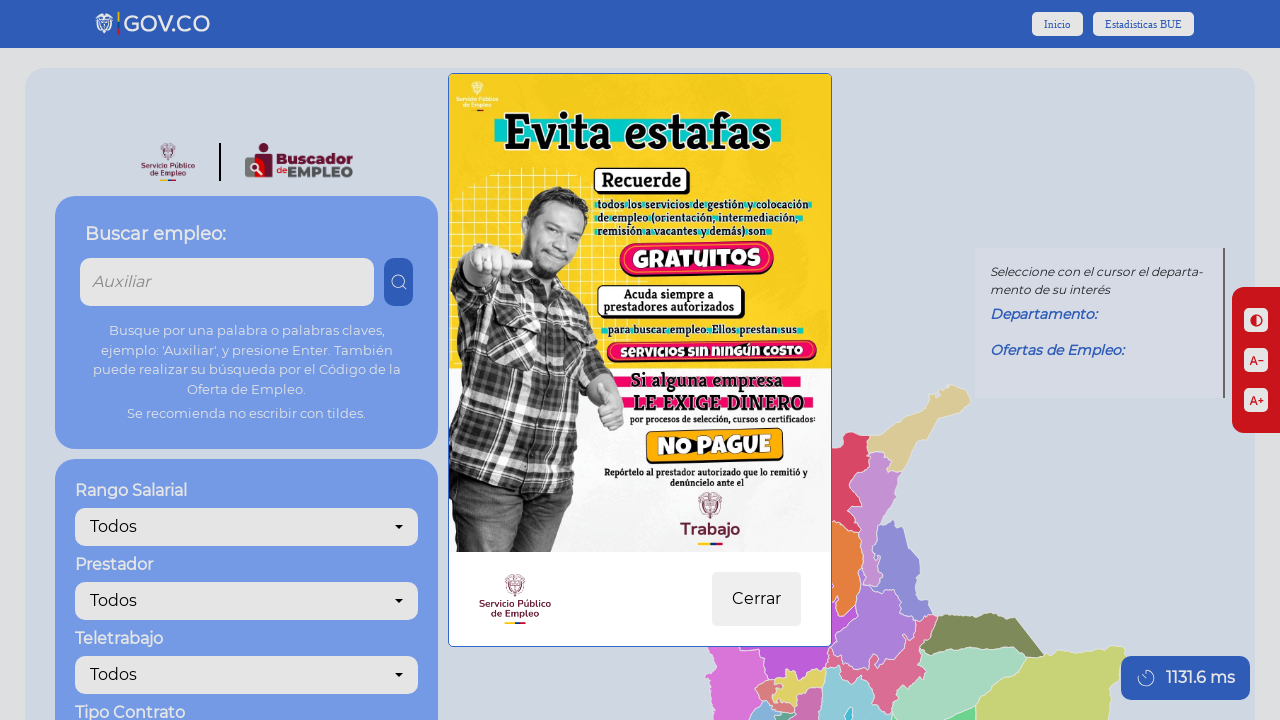

Search input field loaded on Colombia employment portal
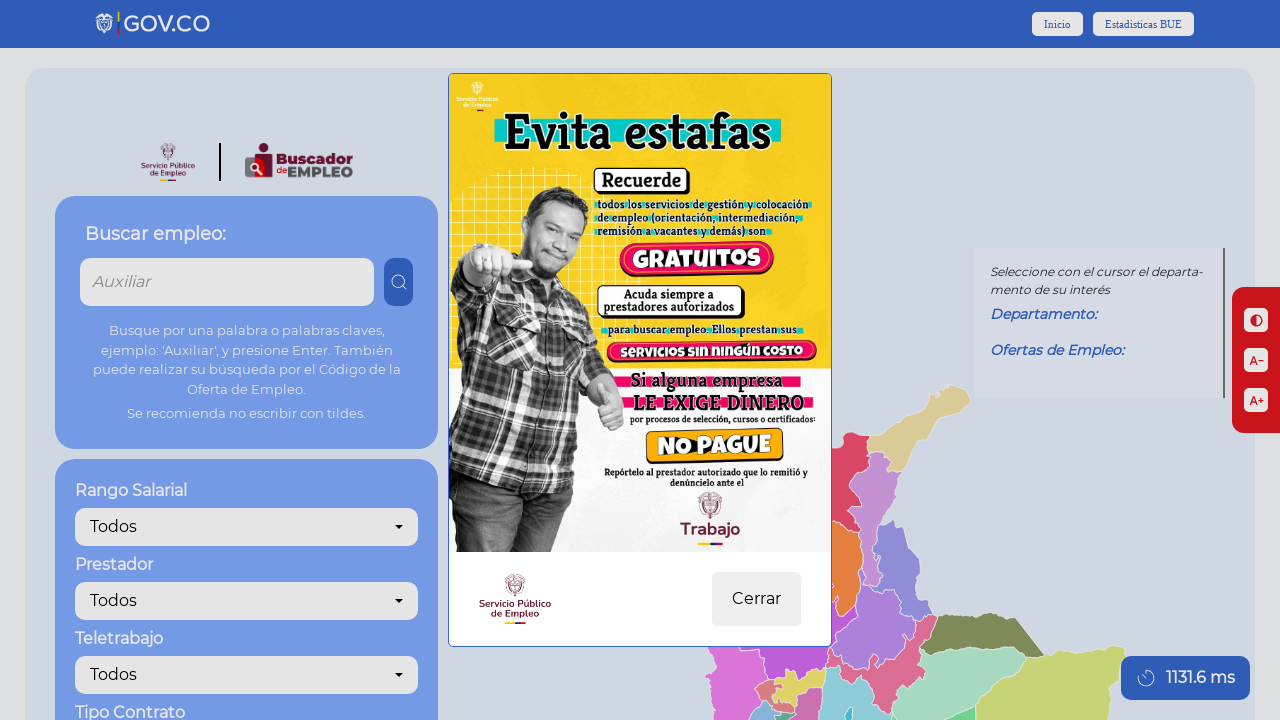

Entered 'programador' search query in job search field on input[name="search-job-input"]
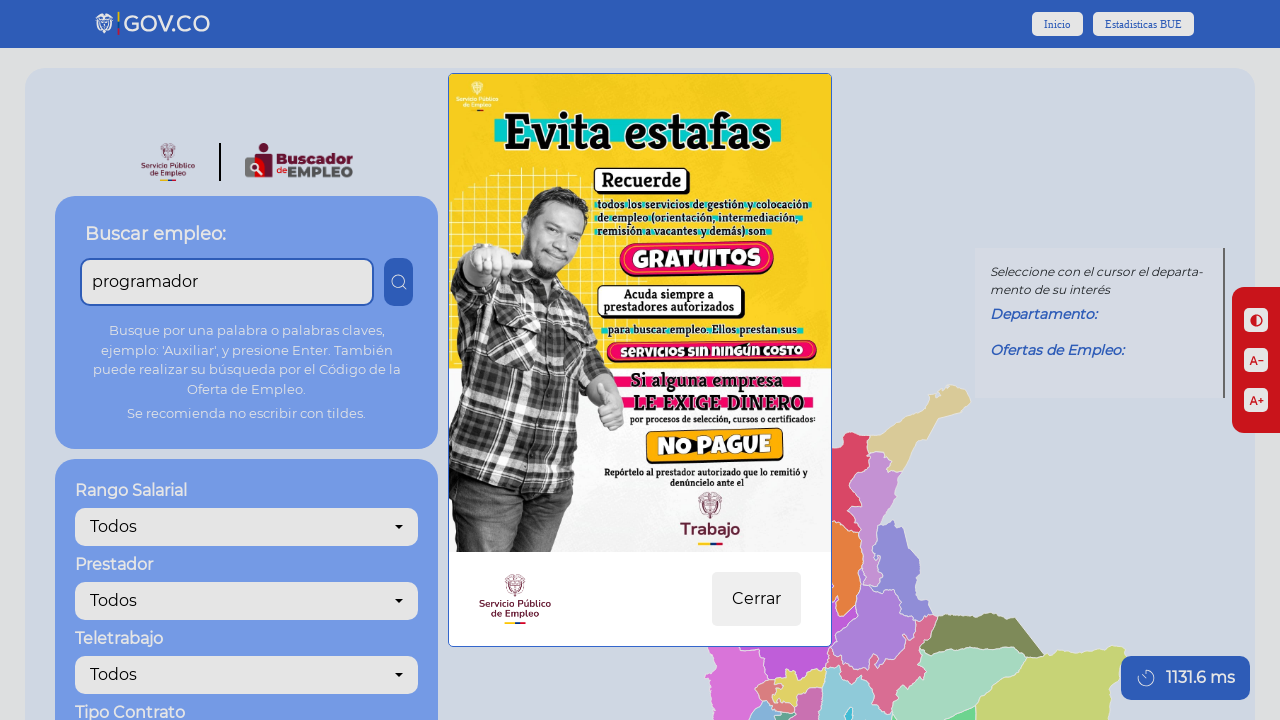

Pressed Enter to submit job search query
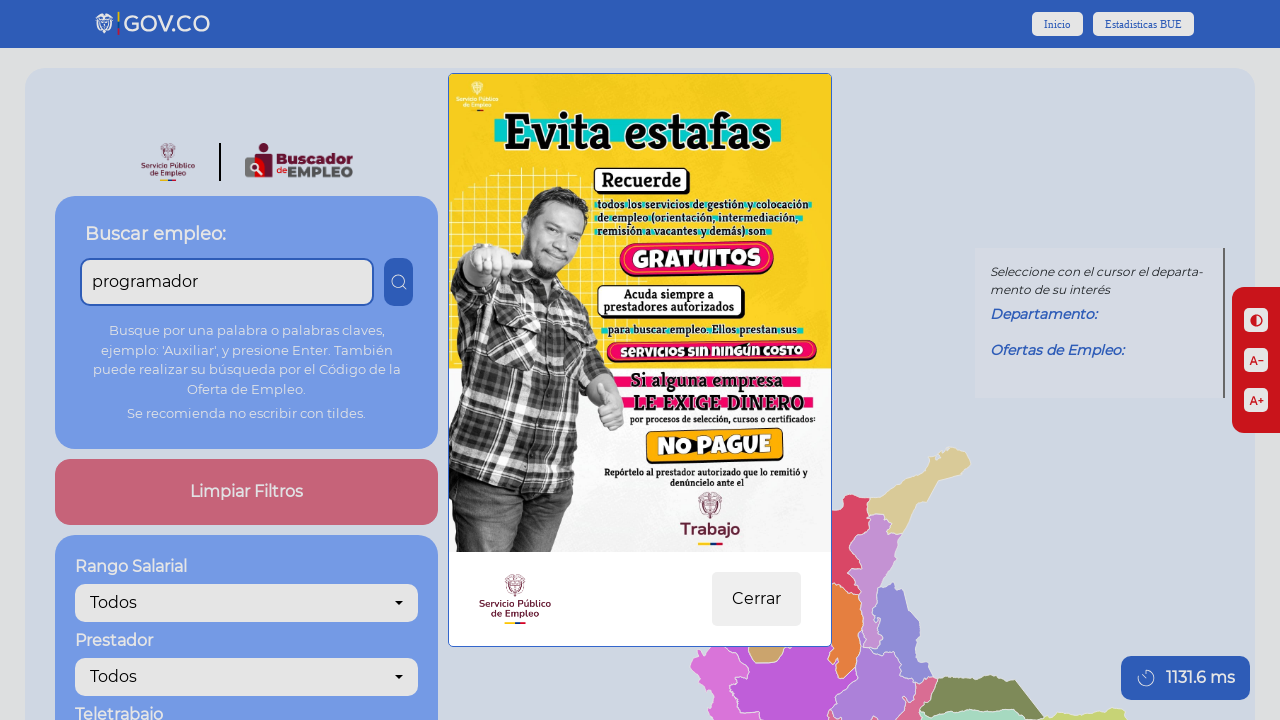

Search results loaded successfully
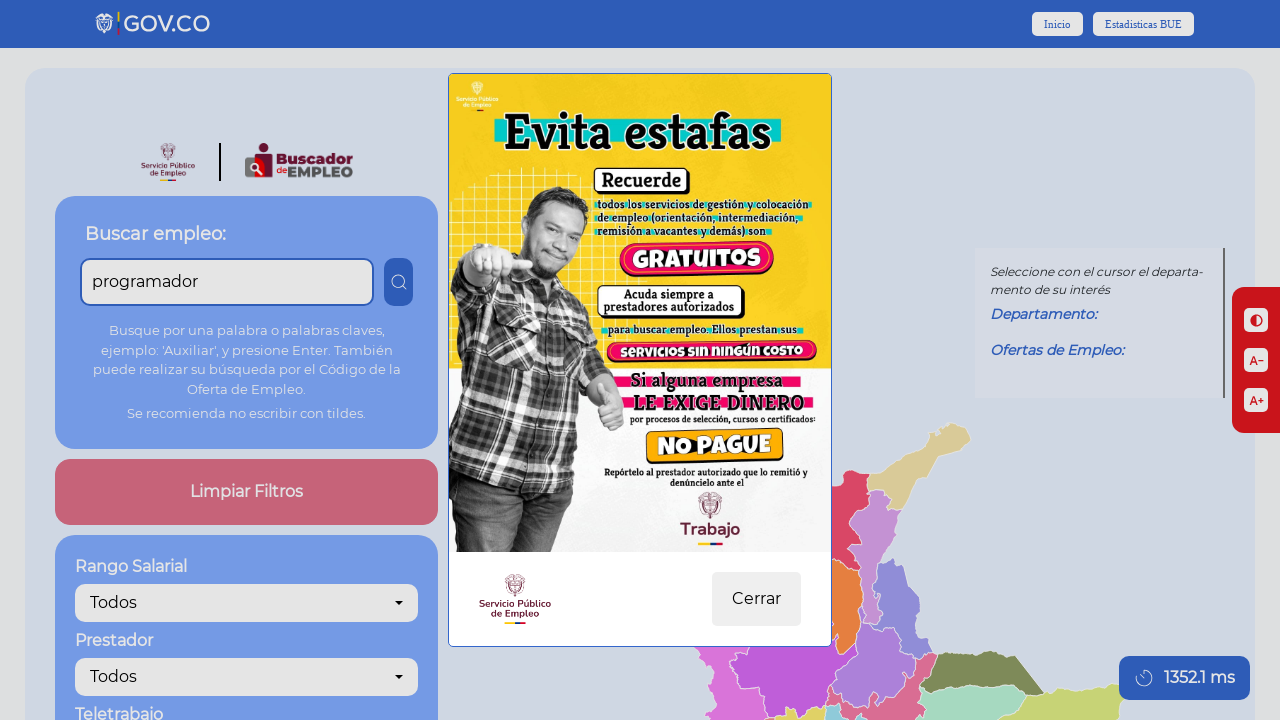

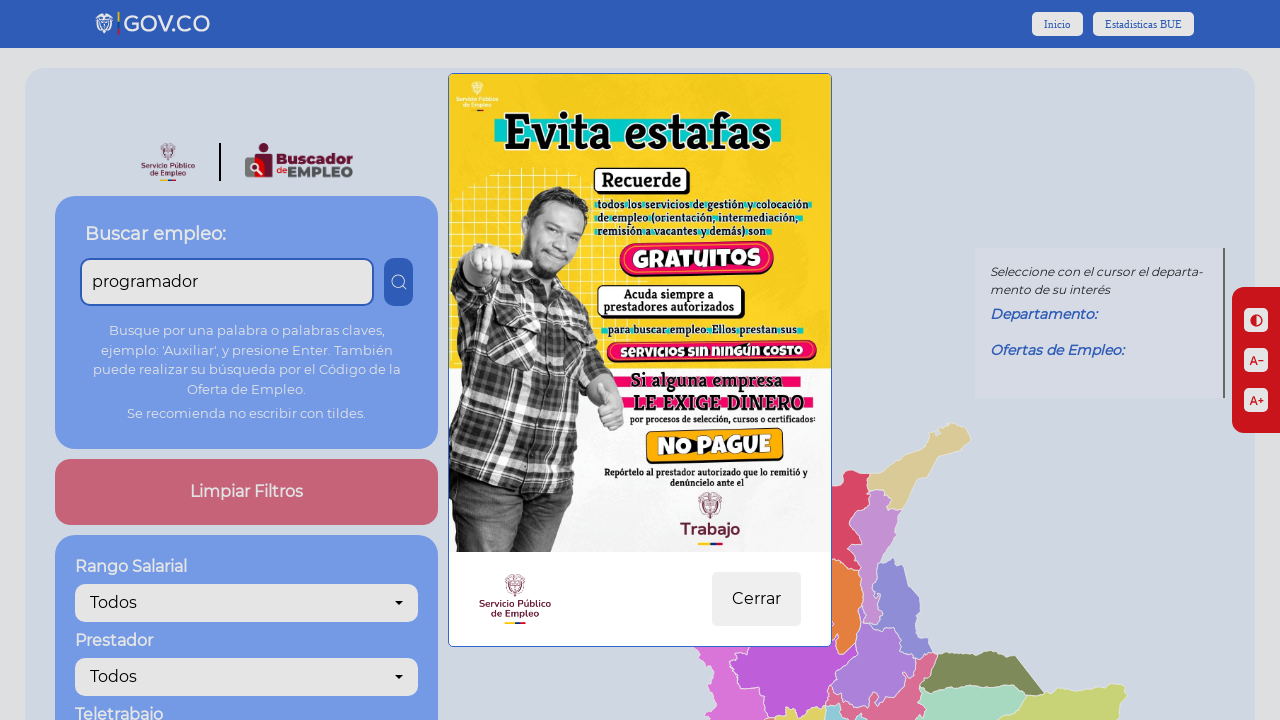